Tests basic browser navigation functionality by clicking a "forgot password" link, then using browser back, forward, and refresh controls on the OrangeHRM demo site.

Starting URL: https://opensource-demo.orangehrmlive.com/

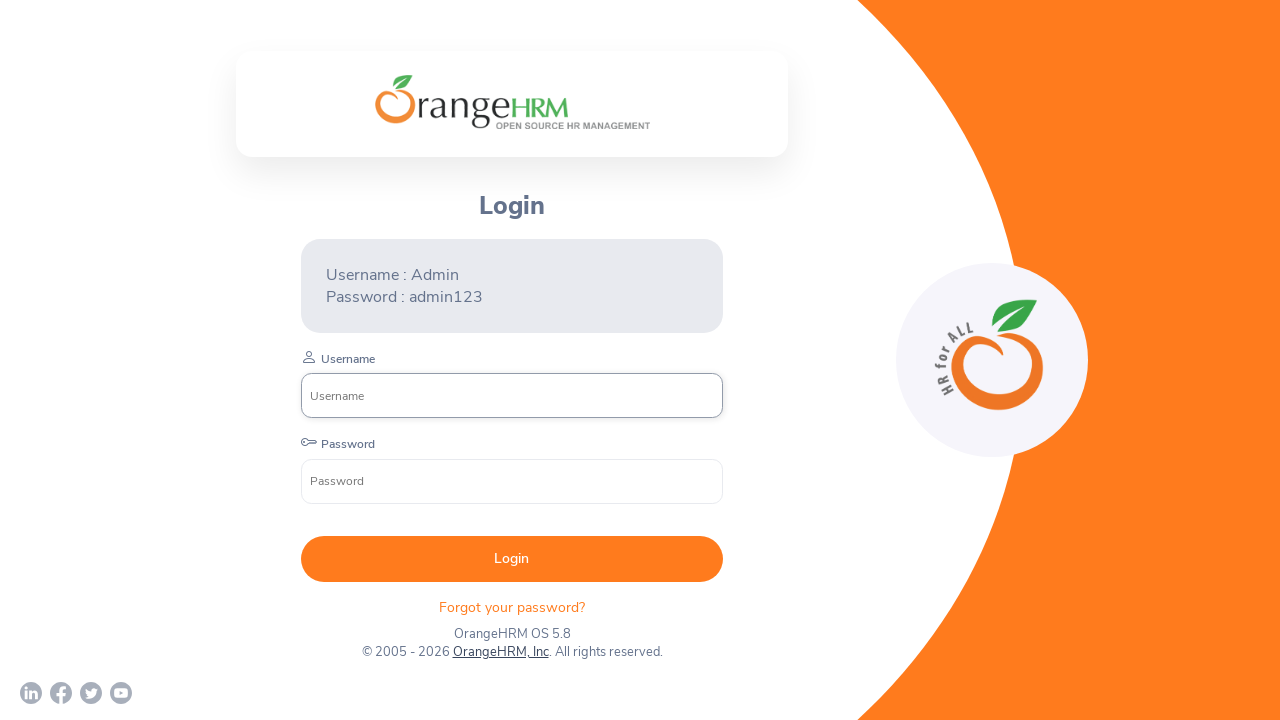

Clicked 'Forgot your password?' link at (512, 607) on .oxd-text.oxd-text--p.orangehrm-login-forgot-header
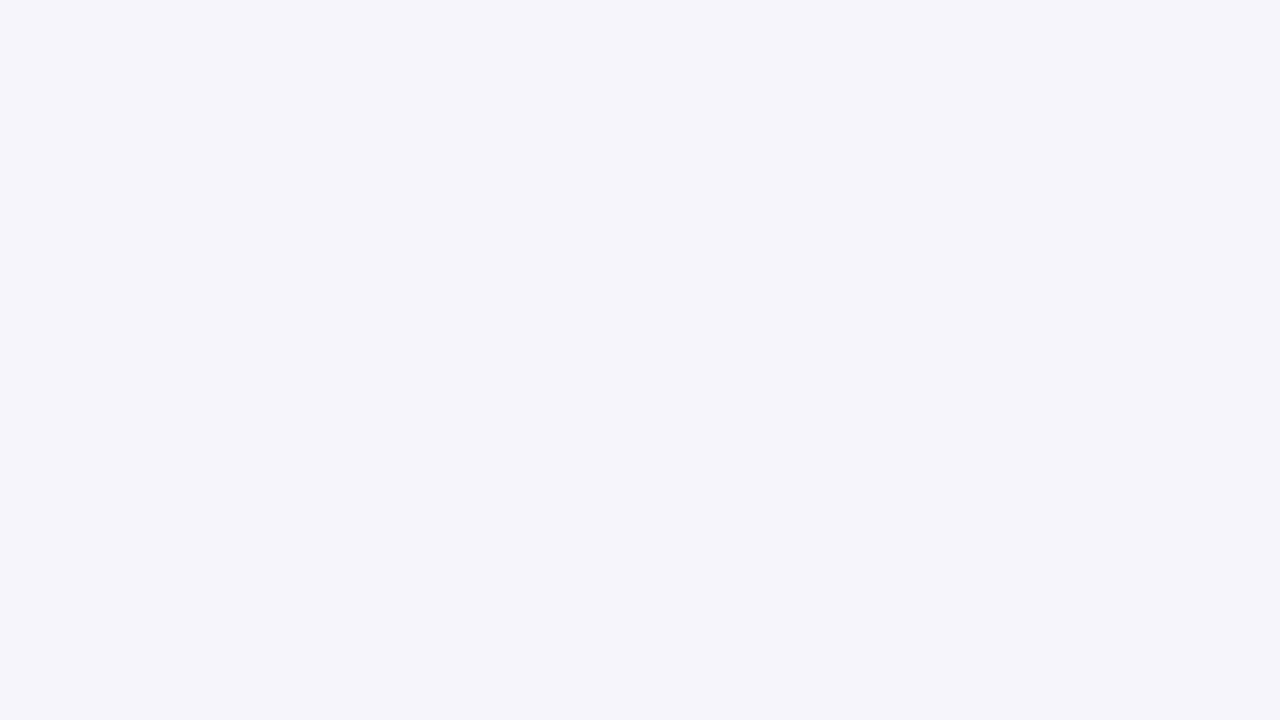

Waited for navigation to complete after clicking forgot password link
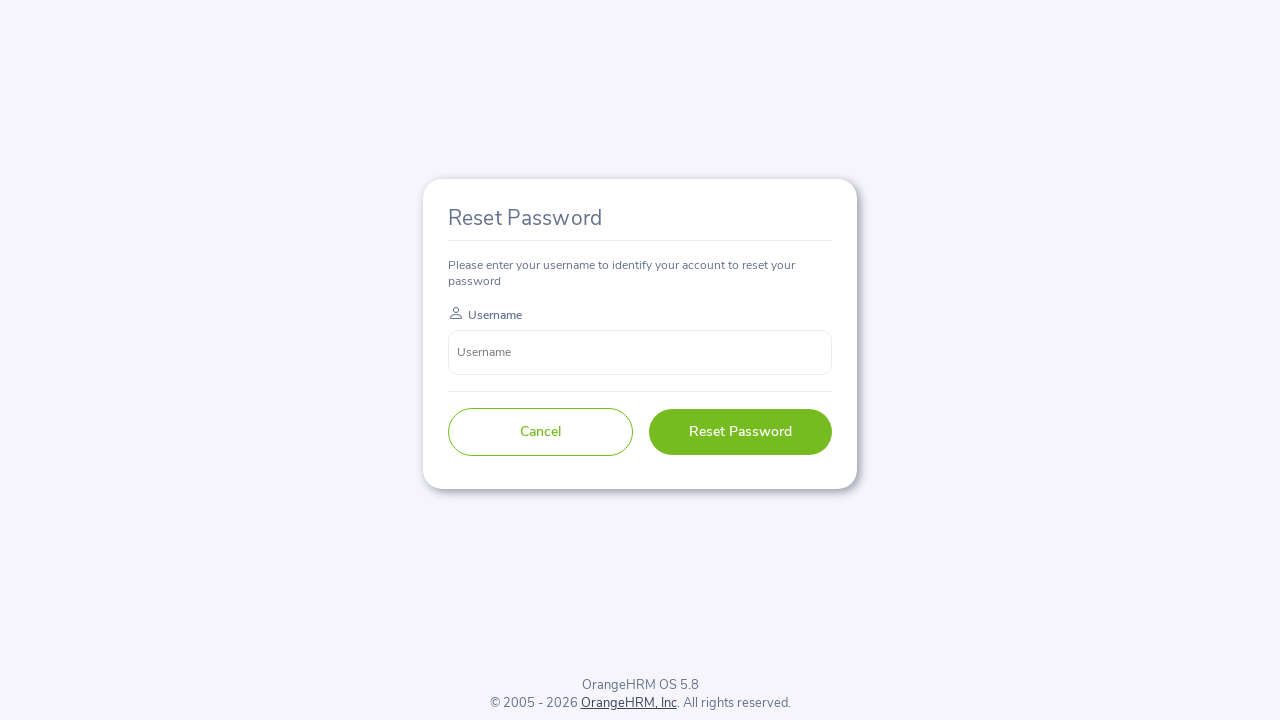

Navigated back to login page using browser back button
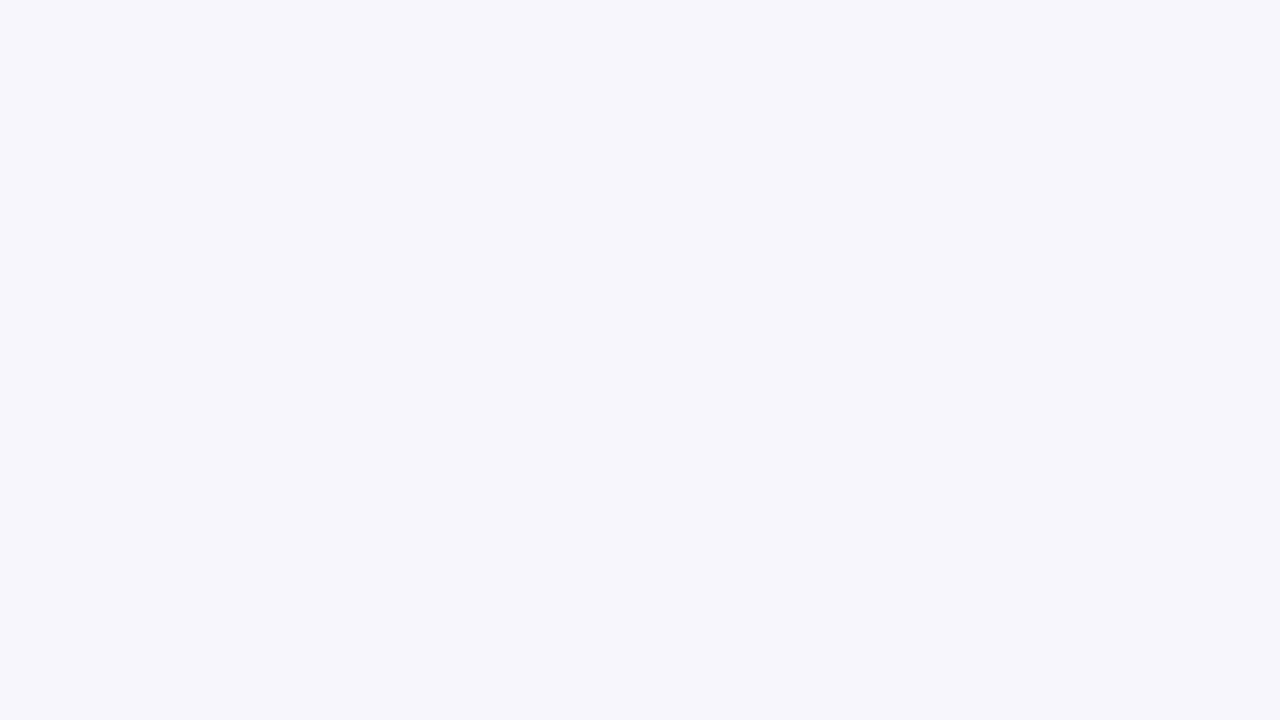

Waited for login page to fully load after going back
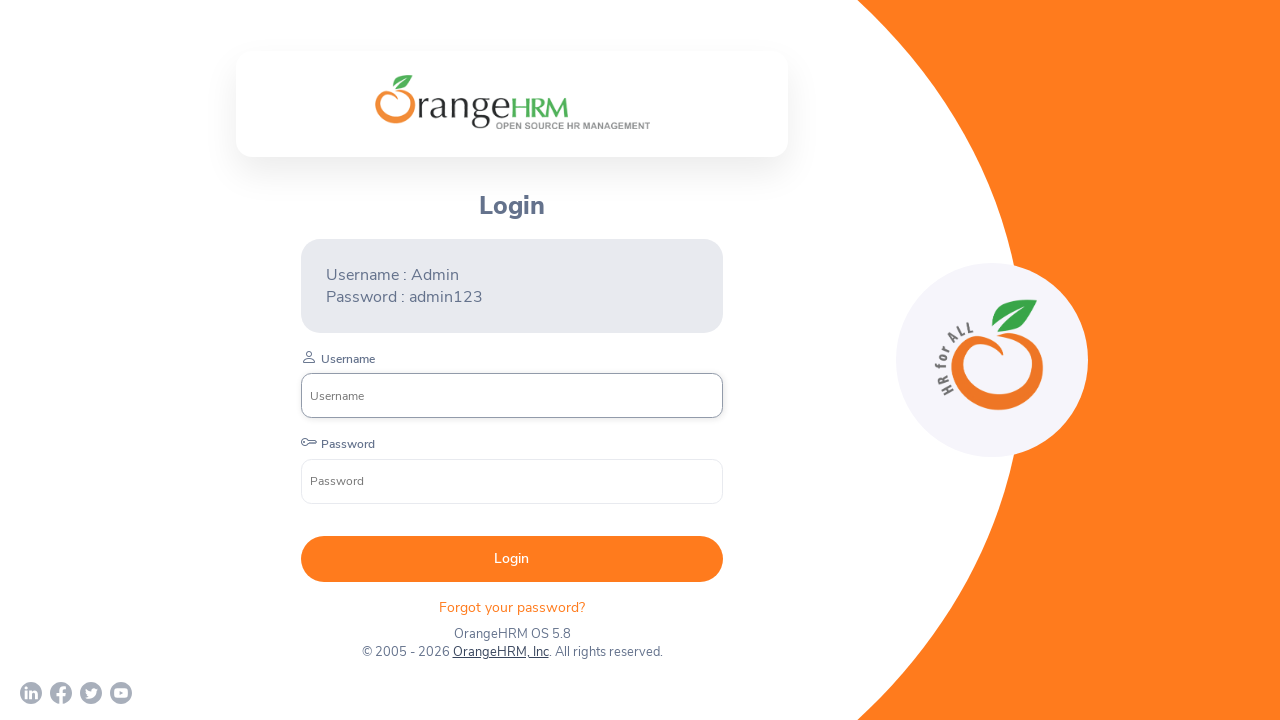

Navigated forward to forgot password page using browser forward button
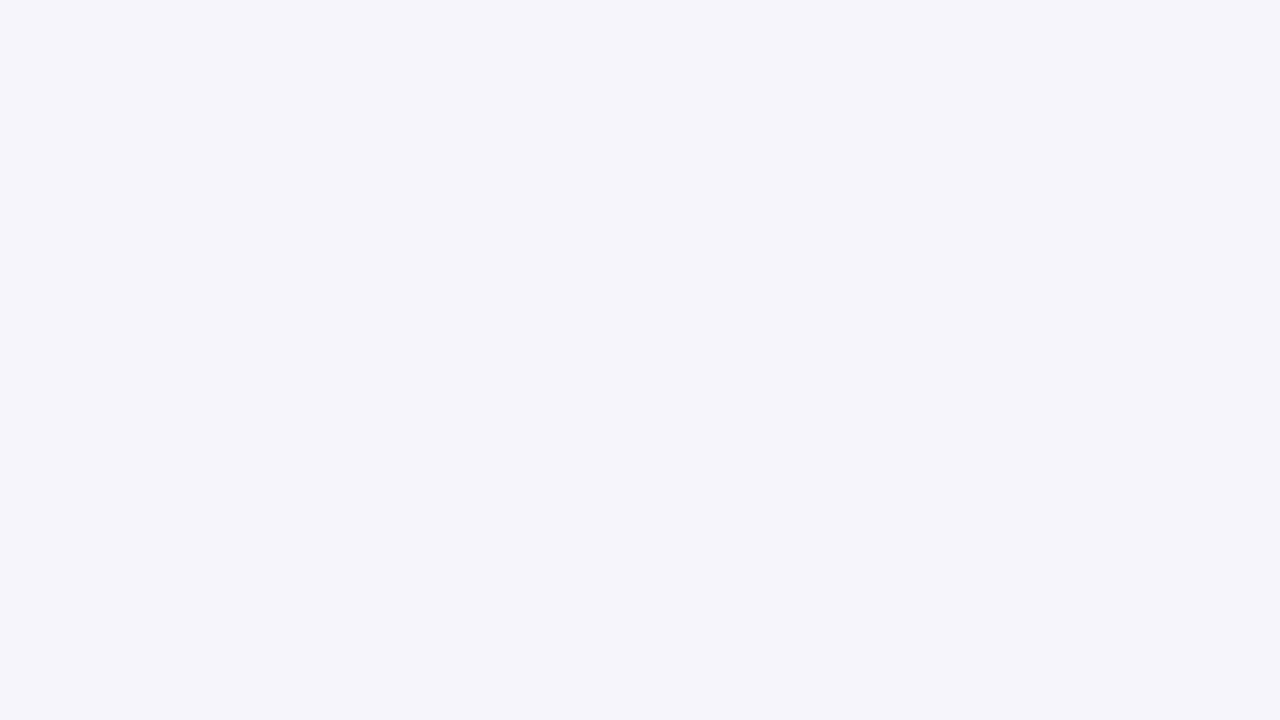

Waited for forgot password page to fully load after going forward
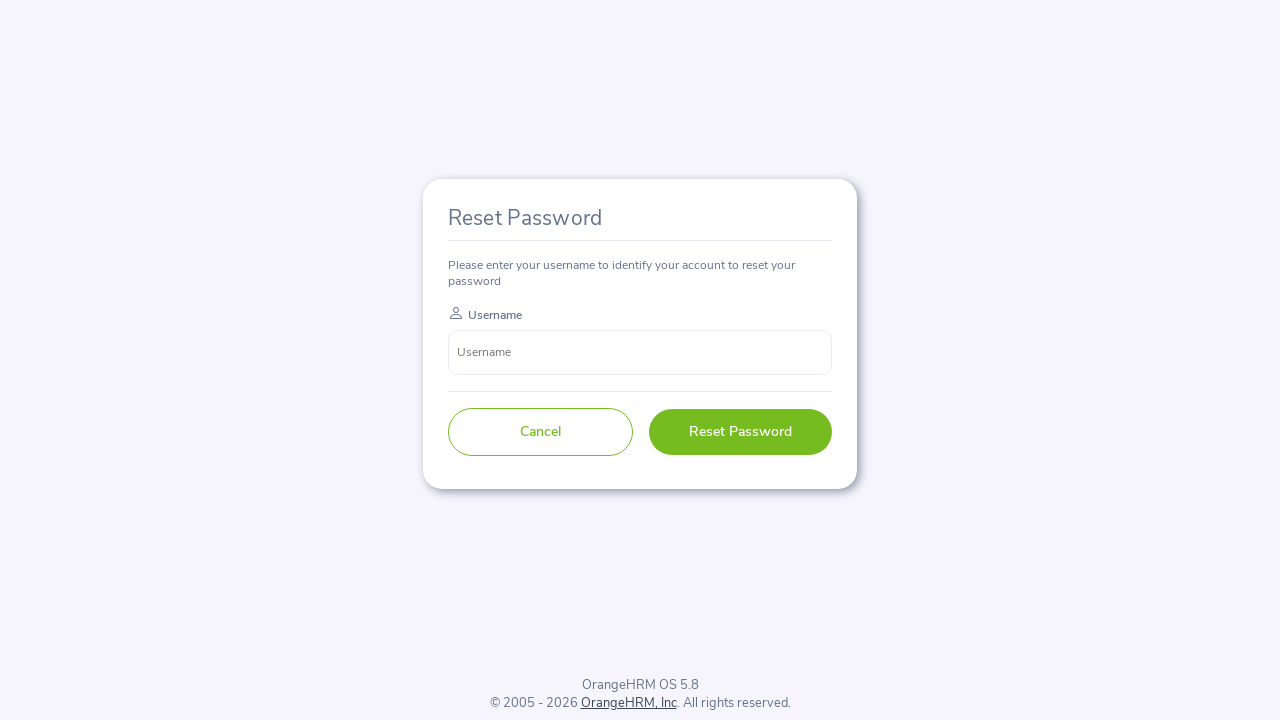

Refreshed the current forgot password page
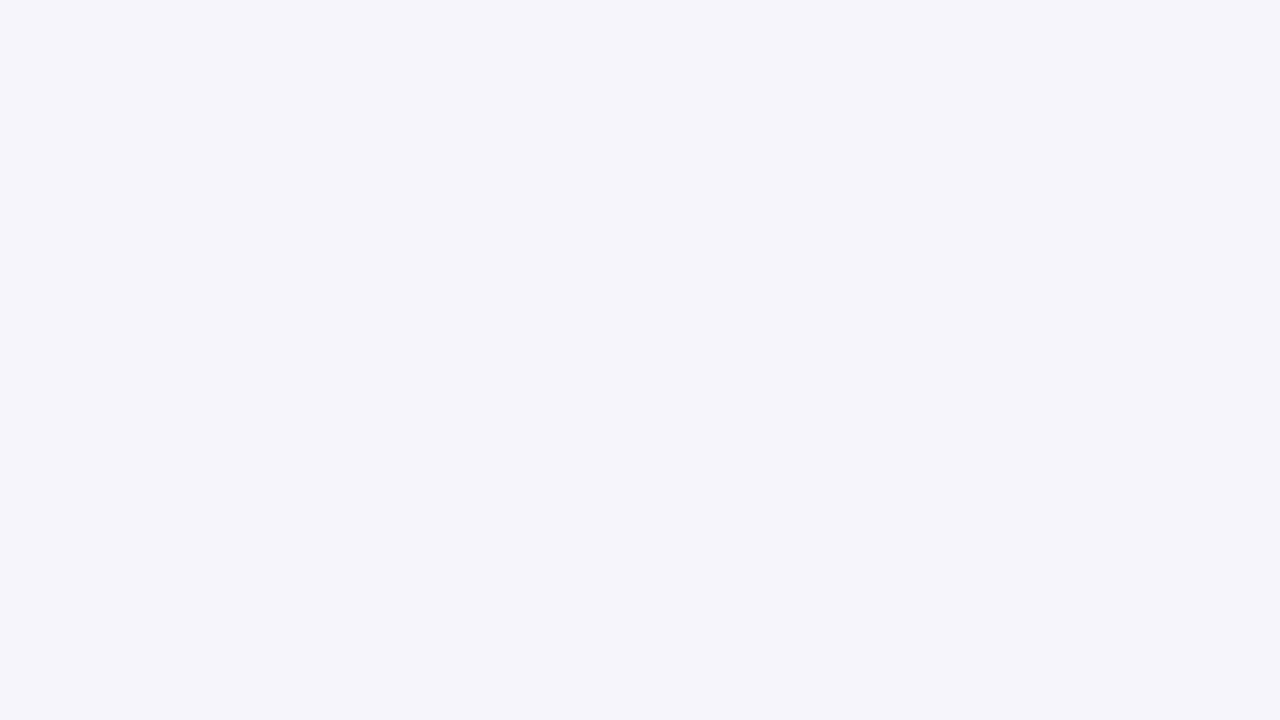

Waited for forgot password page to fully load after refresh
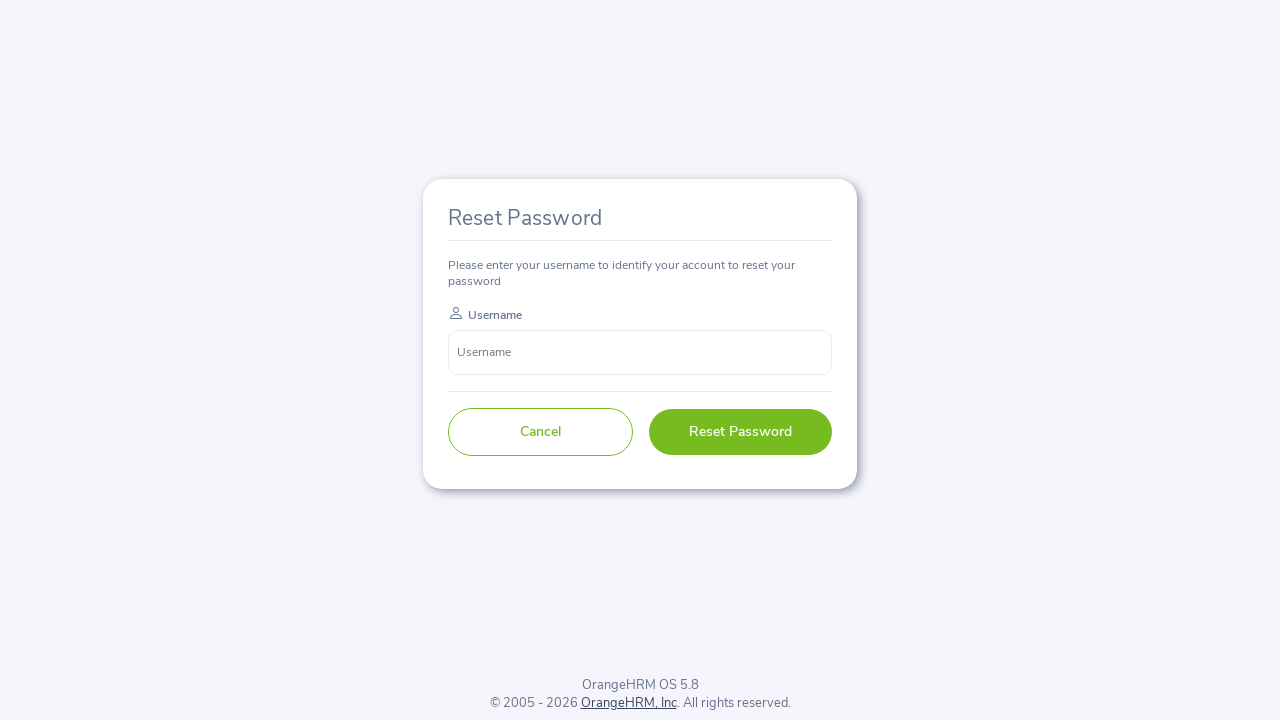

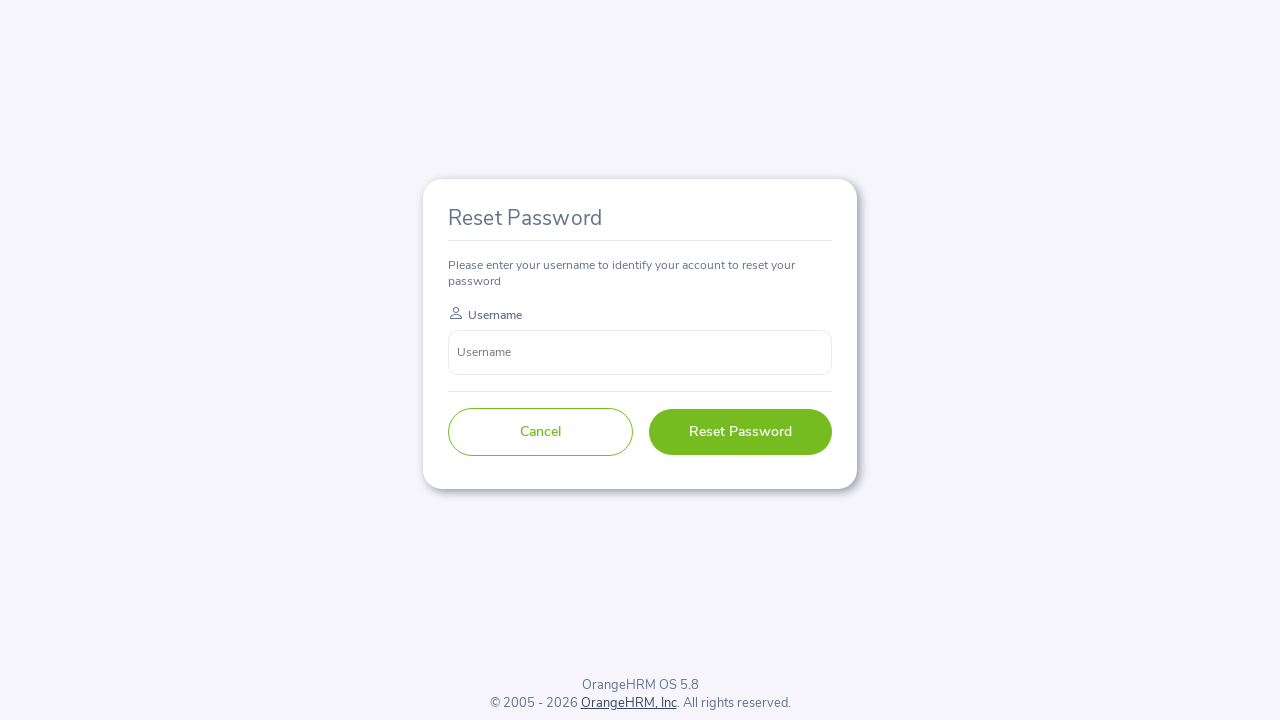